Tests modal interaction by opening and closing a modal dialog

Starting URL: https://formy-project.herokuapp.com/modal

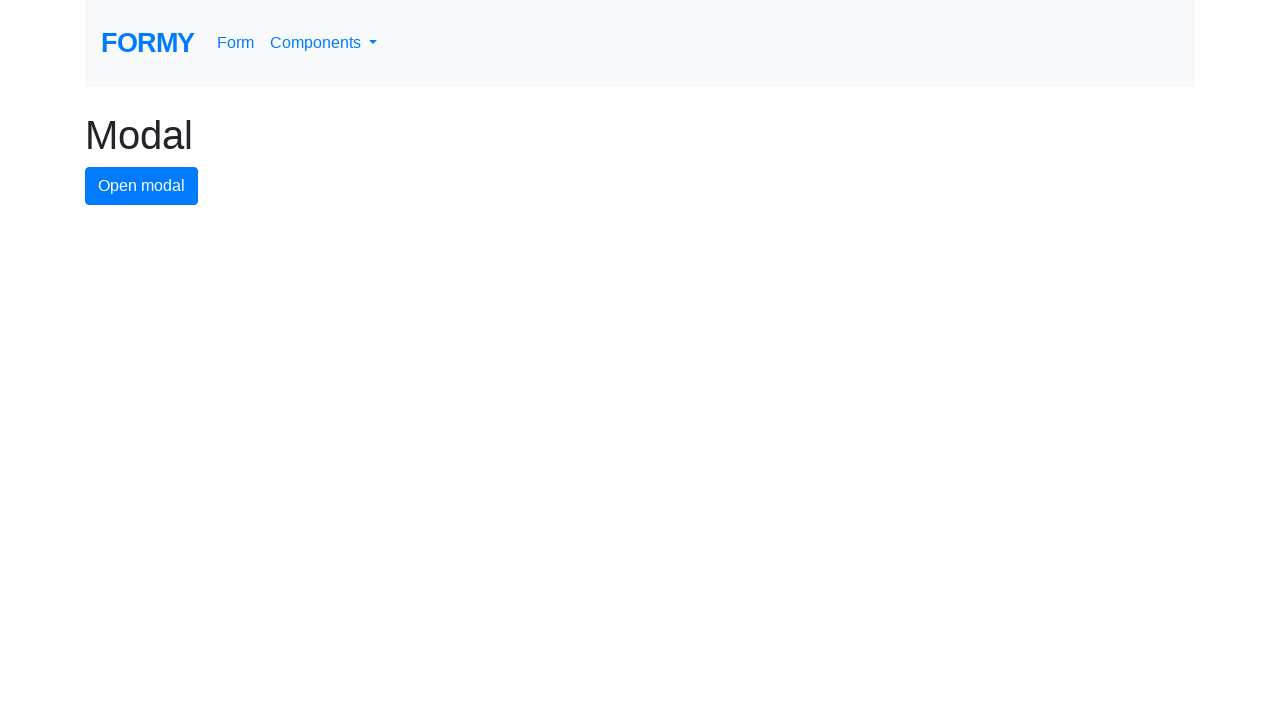

Clicked button to open modal dialog at (142, 186) on #modal-button
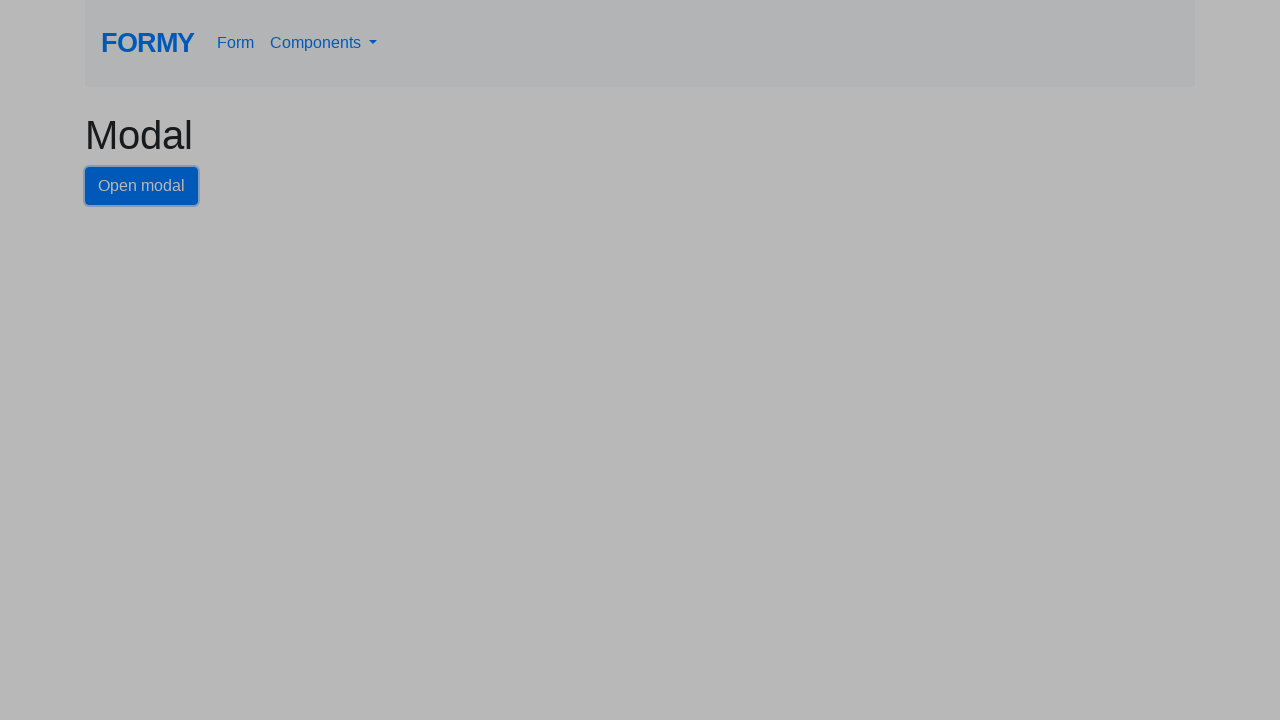

Clicked close button to dismiss modal dialog at (782, 184) on #close-button
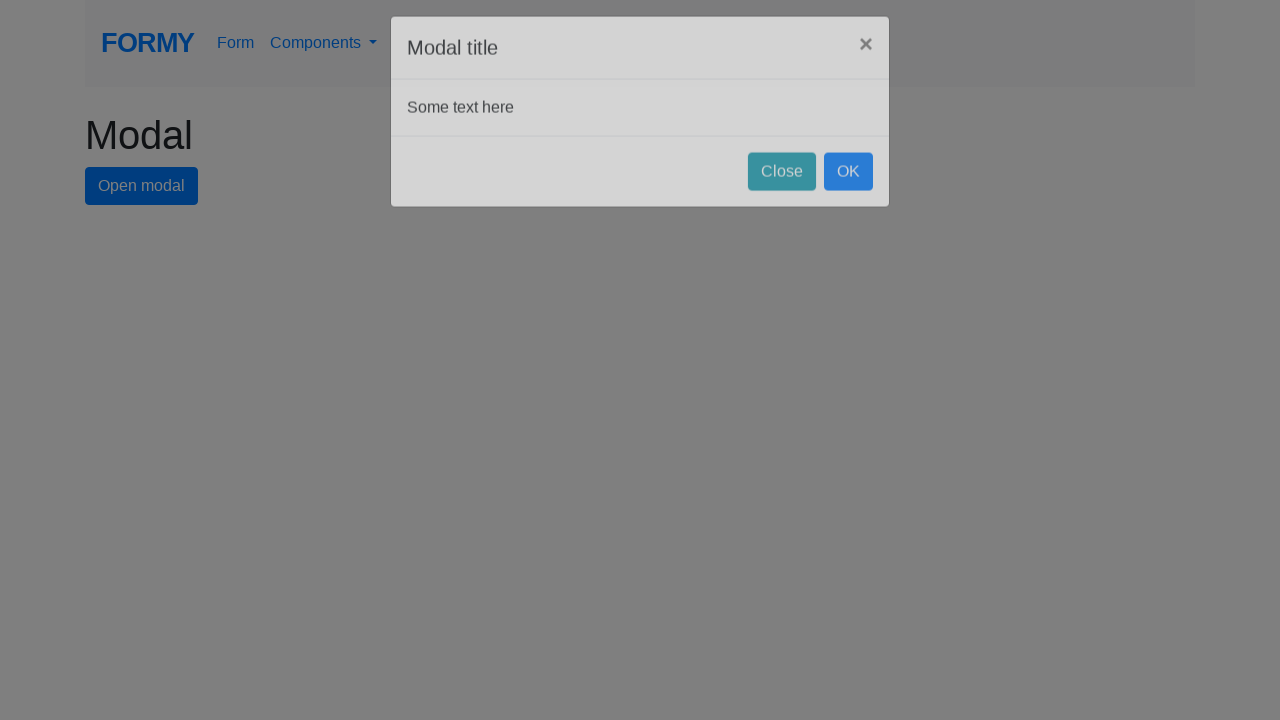

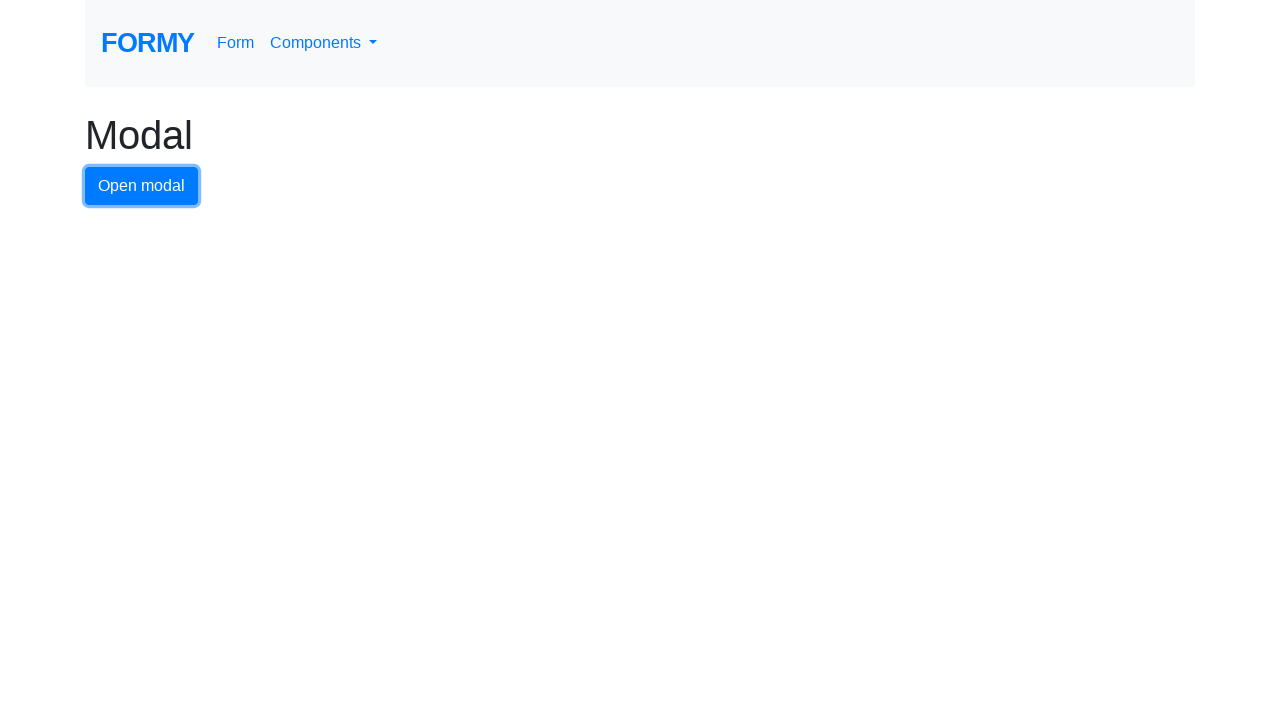